Automates the RPA Challenge by clicking the Start button, then filling out a series of form fields (First Name, Last Name, Company Name, Role, Email, Address, Phone Number) and submitting the form multiple times with different data entries.

Starting URL: https://rpachallenge.com/

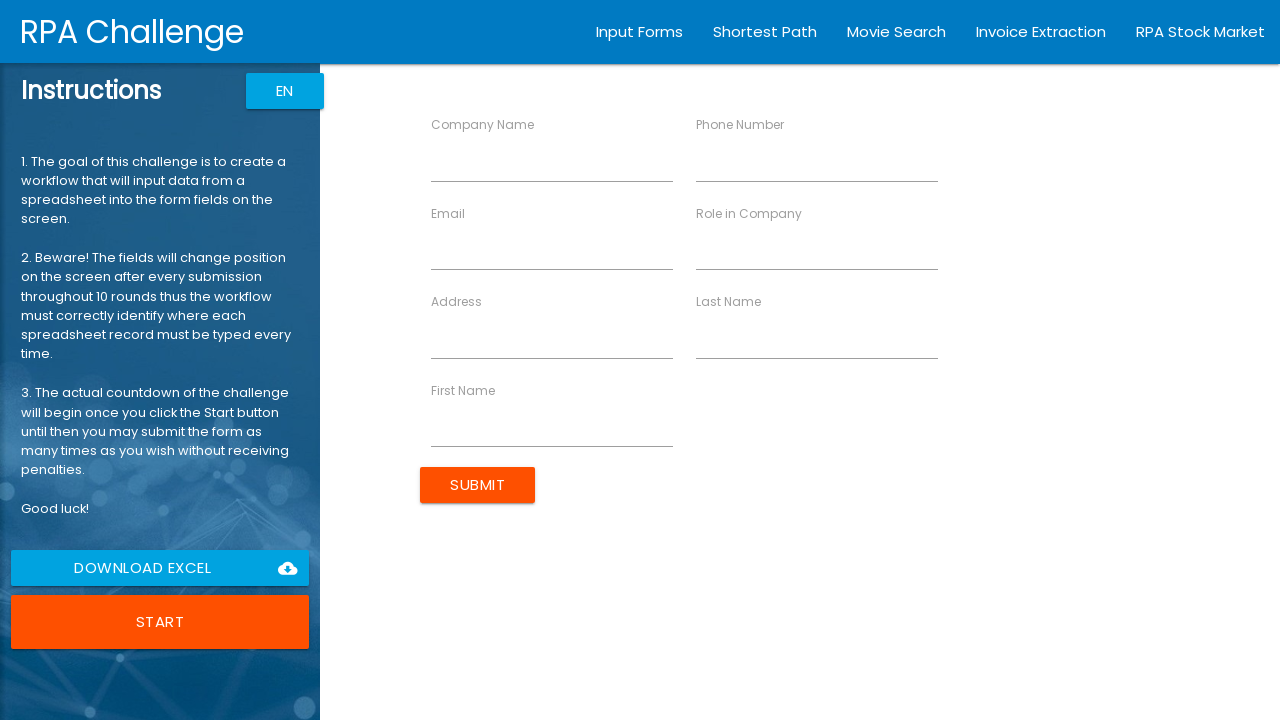

Clicked Start button to begin the RPA Challenge at (160, 622) on xpath=//button[text()='Start']
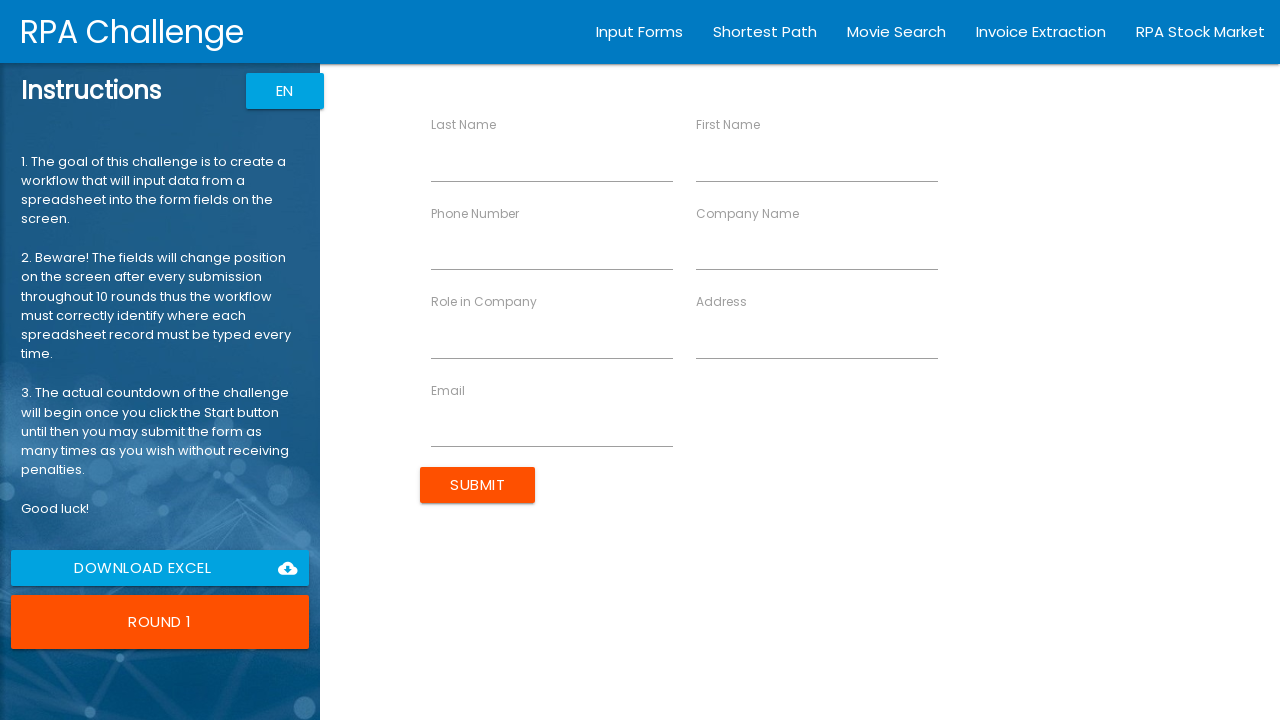

Filled First Name field with 'John' on //label[contains(text(), 'First Name')]/following-sibling::input
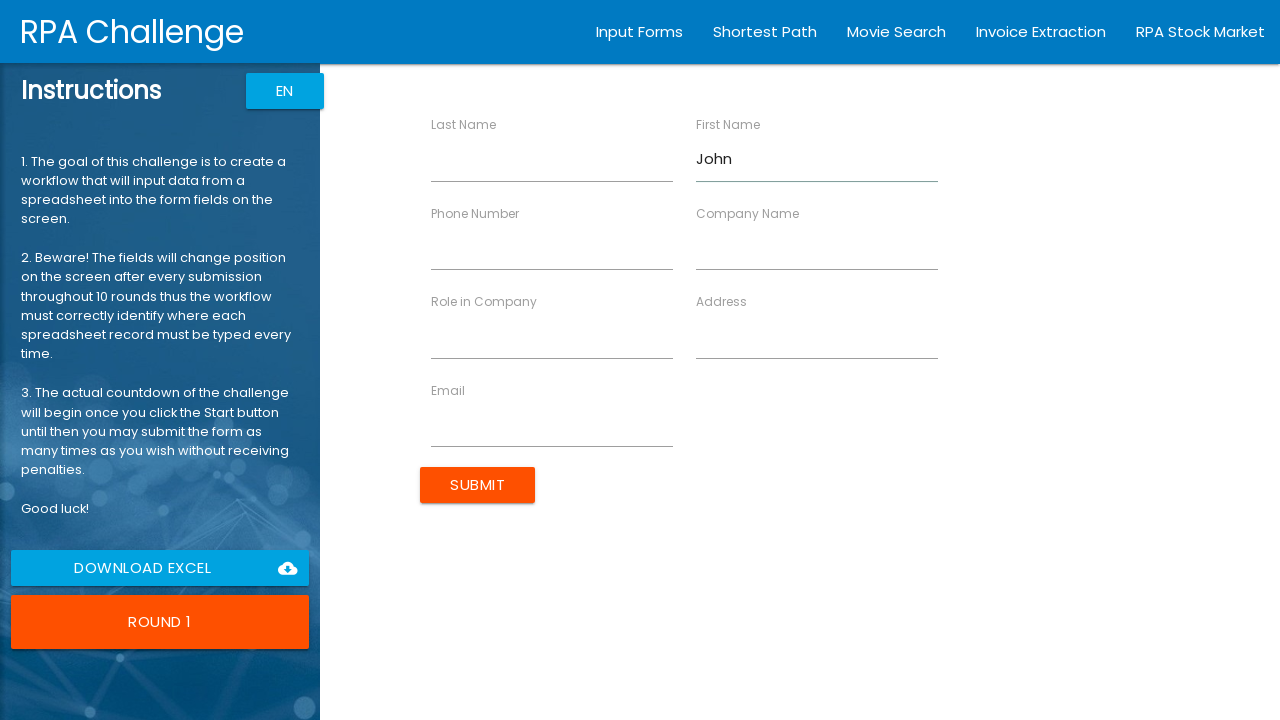

Filled Last Name field with 'Smith' on //label[contains(text(), 'Last Name')]/following-sibling::input
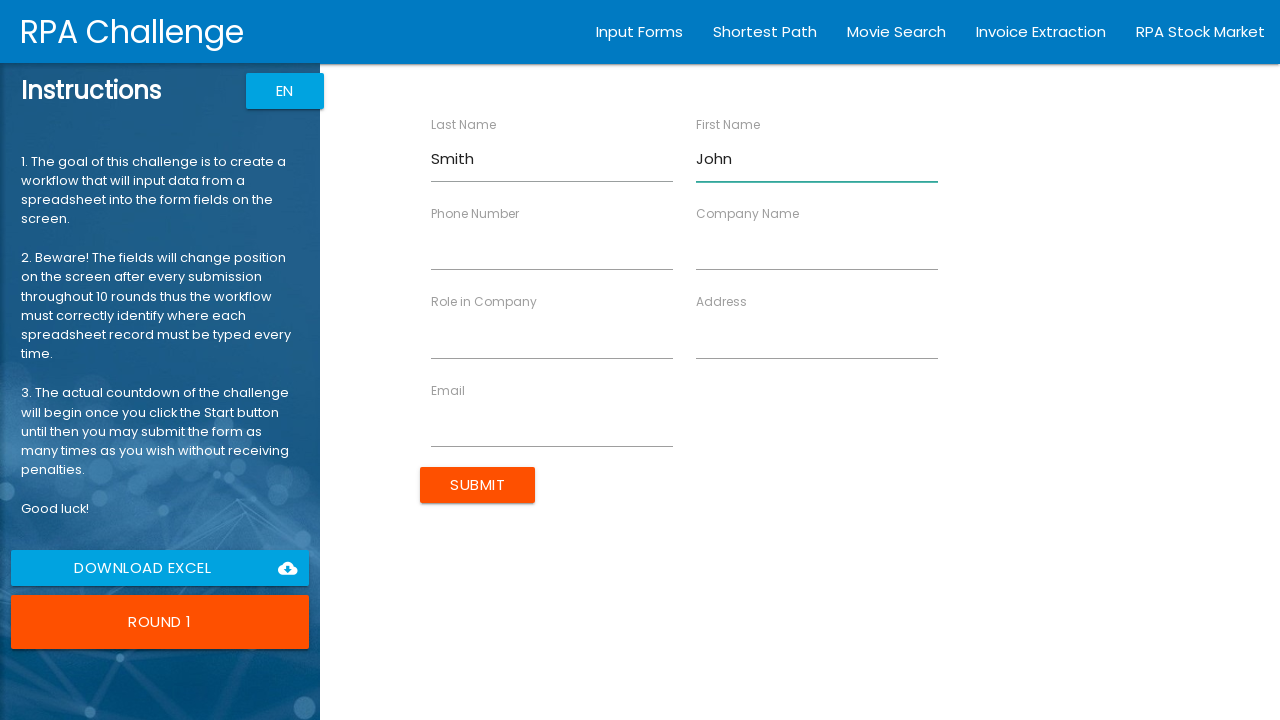

Filled Company Name field with 'Acme Corp' on //label[contains(text(), 'Company Name')]/following-sibling::input
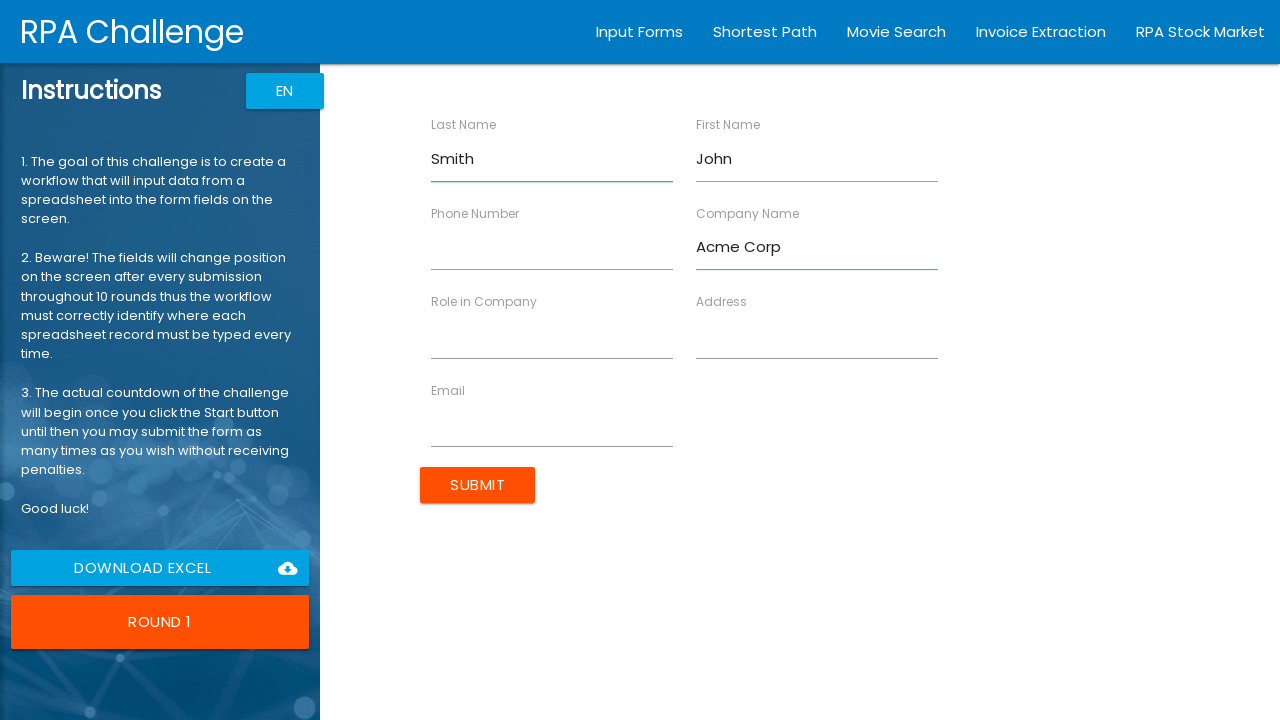

Filled Role in Company field with 'Software Engineer' on //label[contains(text(), 'Role in Company')]/following-sibling::input
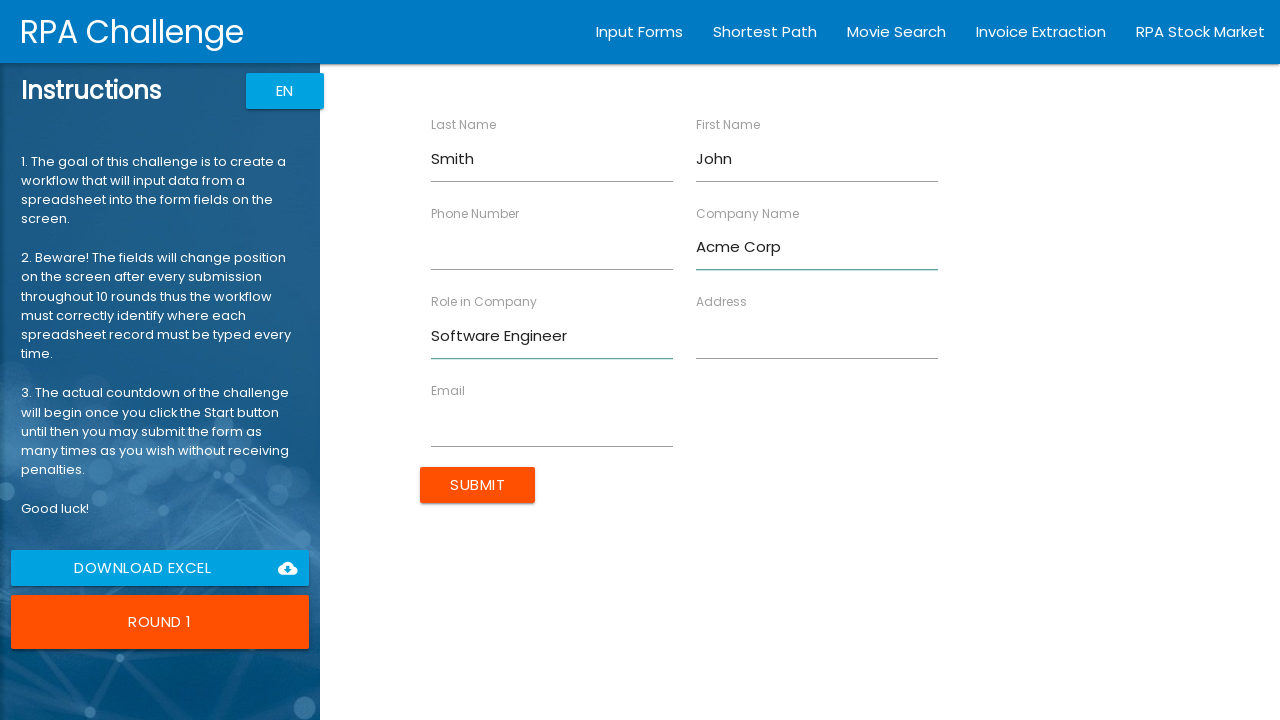

Filled Email field with 'john.smith@acme.com' on //label[contains(text(), 'Email')]/following-sibling::input
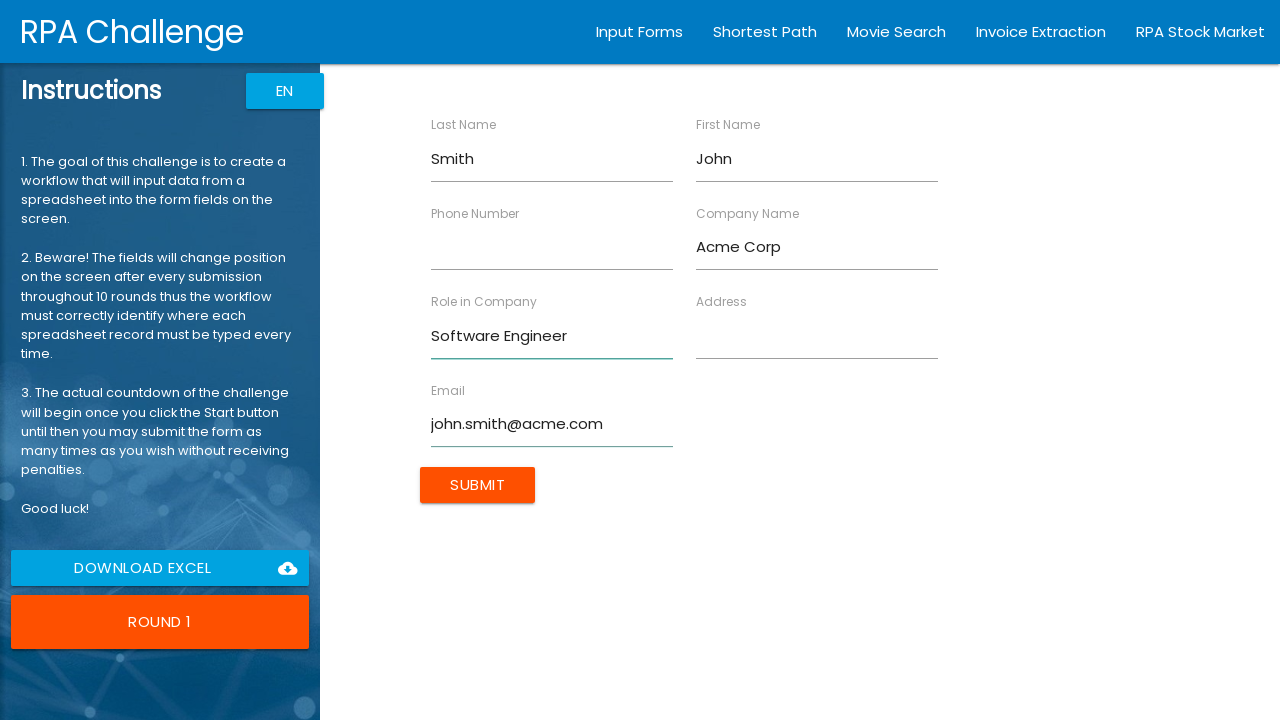

Filled Address field with '123 Main Street, Boston, MA 02101' on //label[contains(text(), 'Address')]/following-sibling::input
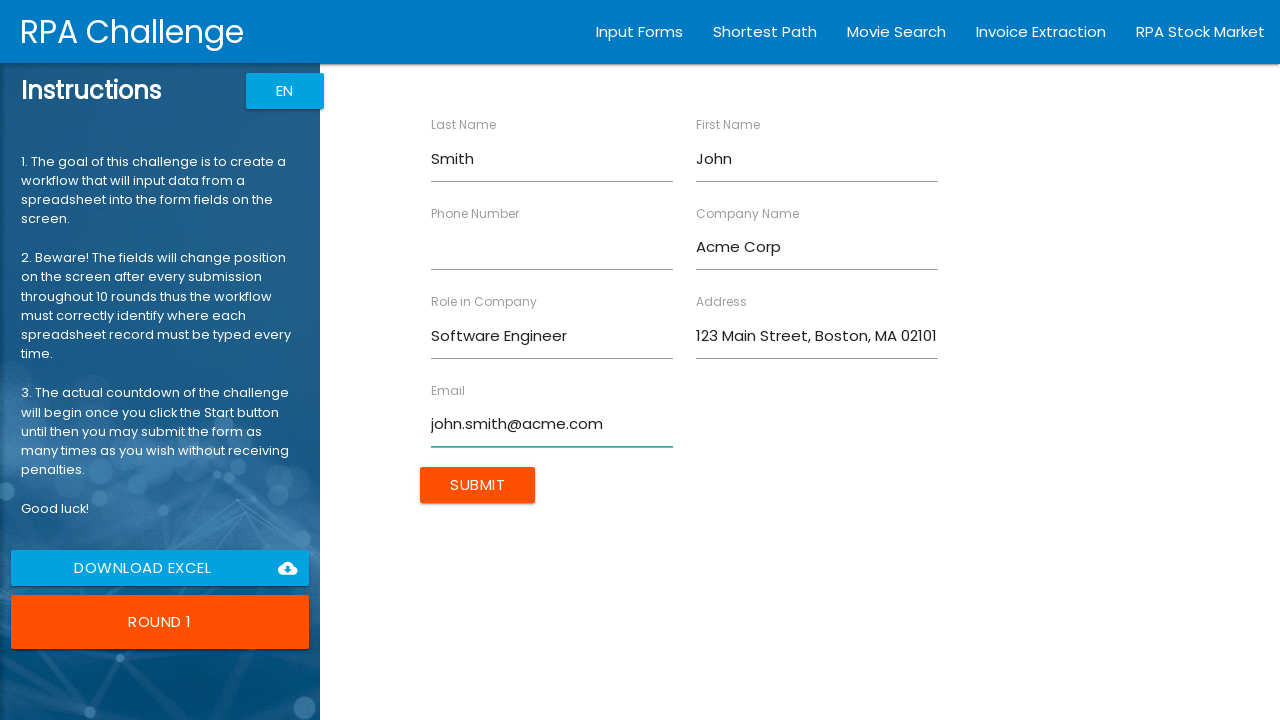

Filled Phone Number field with '555-123-4567' on //label[contains(text(), 'Phone Number')]/following-sibling::input
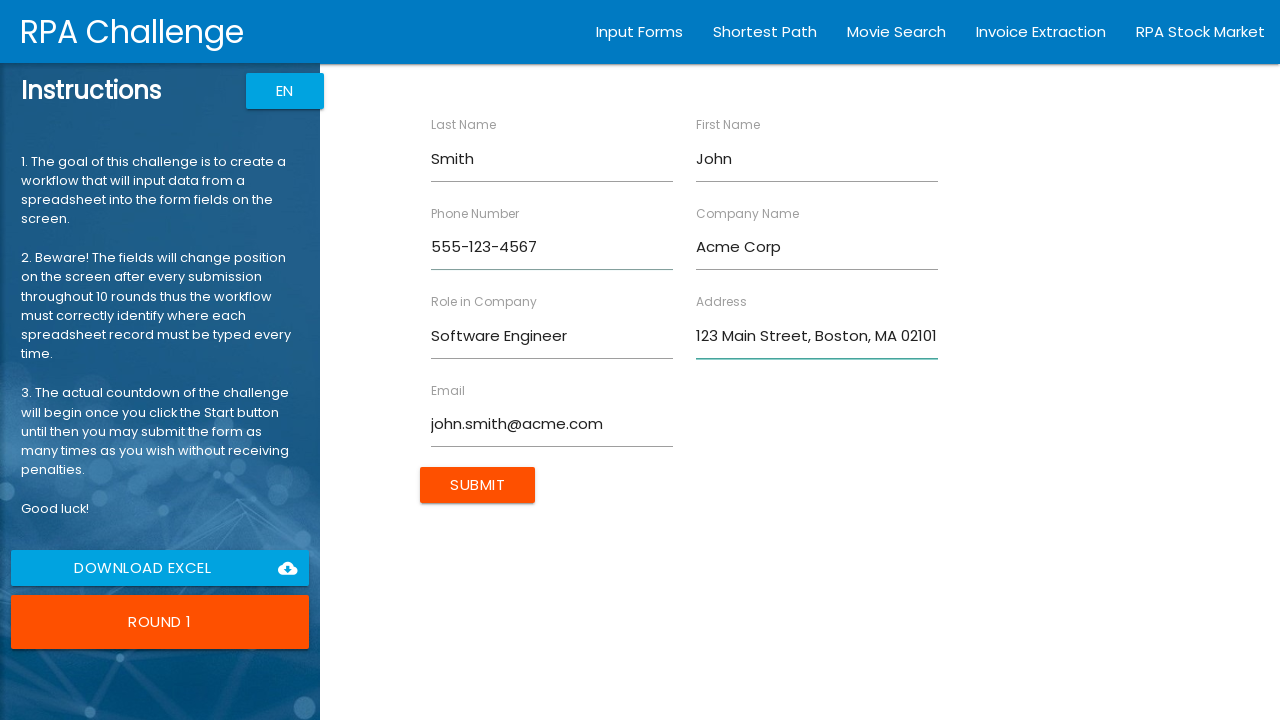

Clicked Submit button to submit form for John Smith at (478, 485) on xpath=//input[@value='Submit']
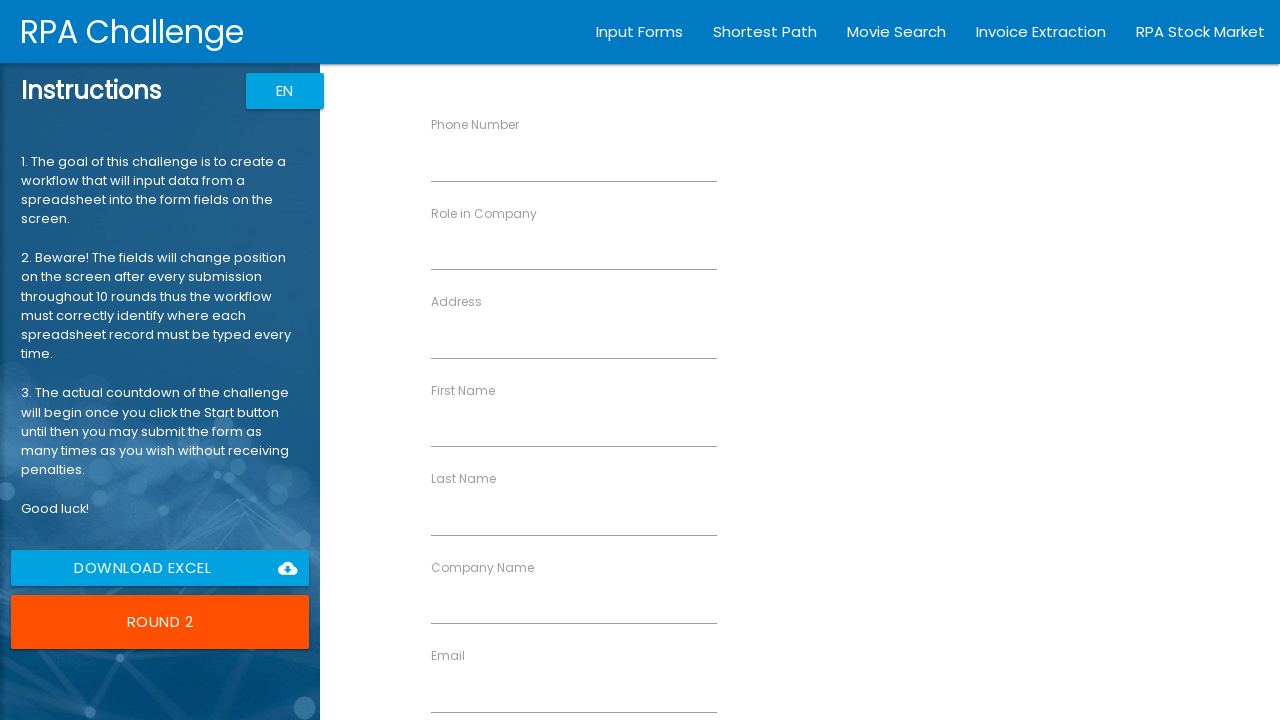

Filled First Name field with 'Sarah' on //label[contains(text(), 'First Name')]/following-sibling::input
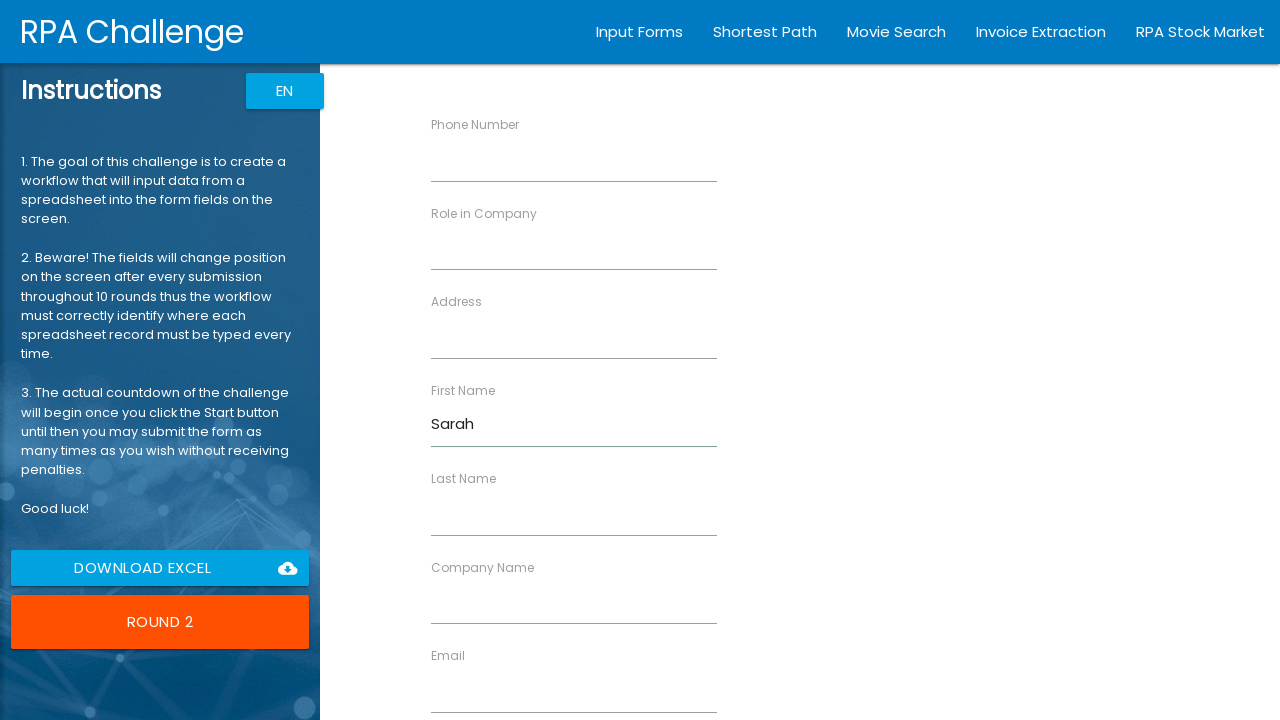

Filled Last Name field with 'Johnson' on //label[contains(text(), 'Last Name')]/following-sibling::input
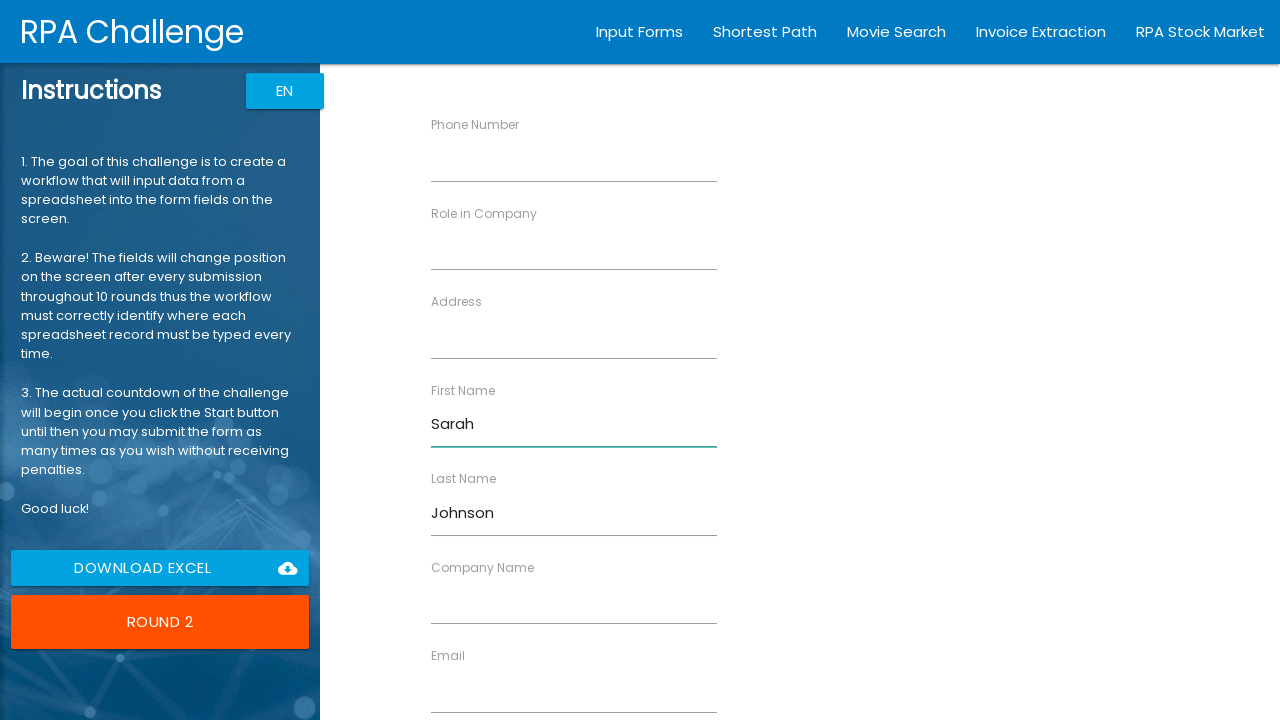

Filled Company Name field with 'Tech Solutions Inc' on //label[contains(text(), 'Company Name')]/following-sibling::input
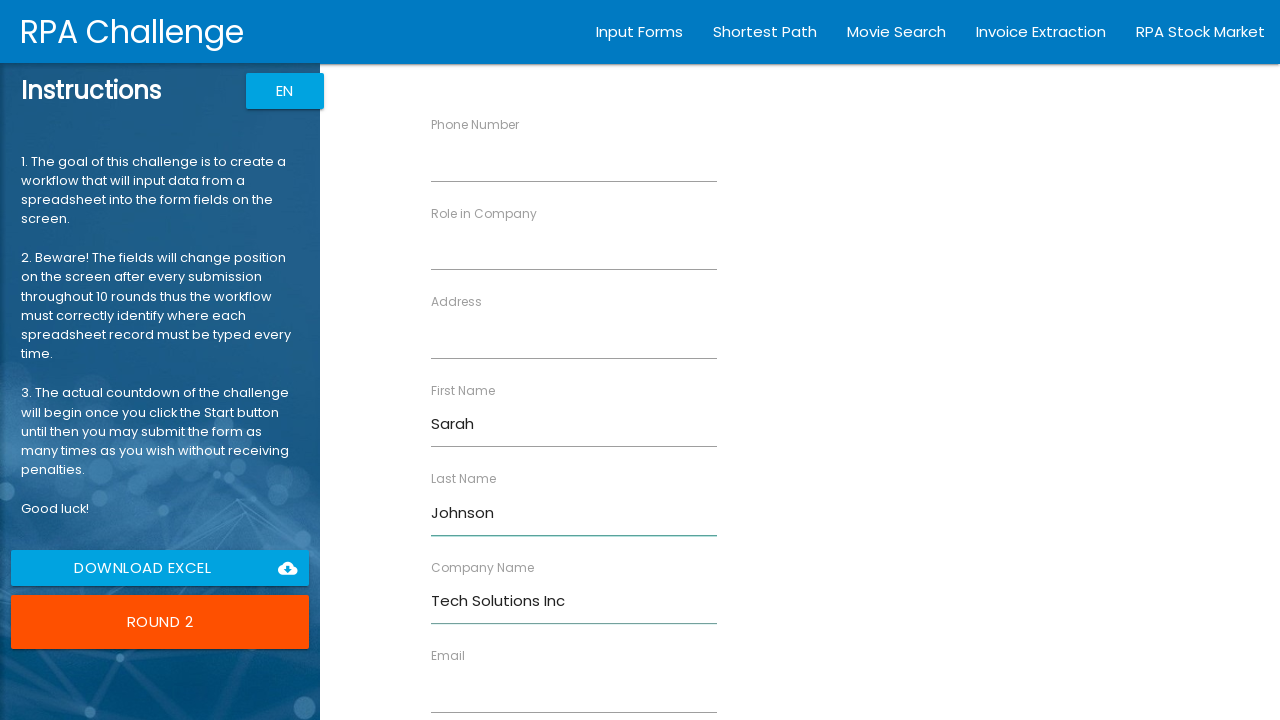

Filled Role in Company field with 'Project Manager' on //label[contains(text(), 'Role in Company')]/following-sibling::input
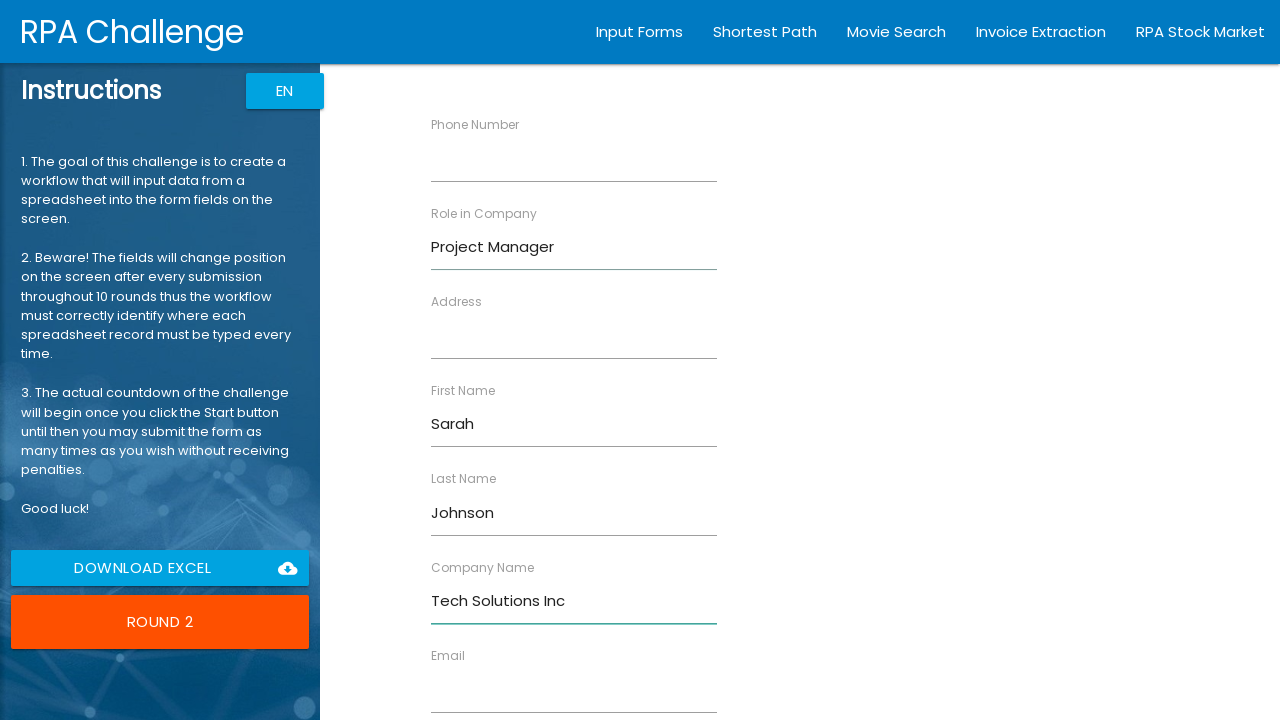

Filled Email field with 'sarah.j@techsol.com' on //label[contains(text(), 'Email')]/following-sibling::input
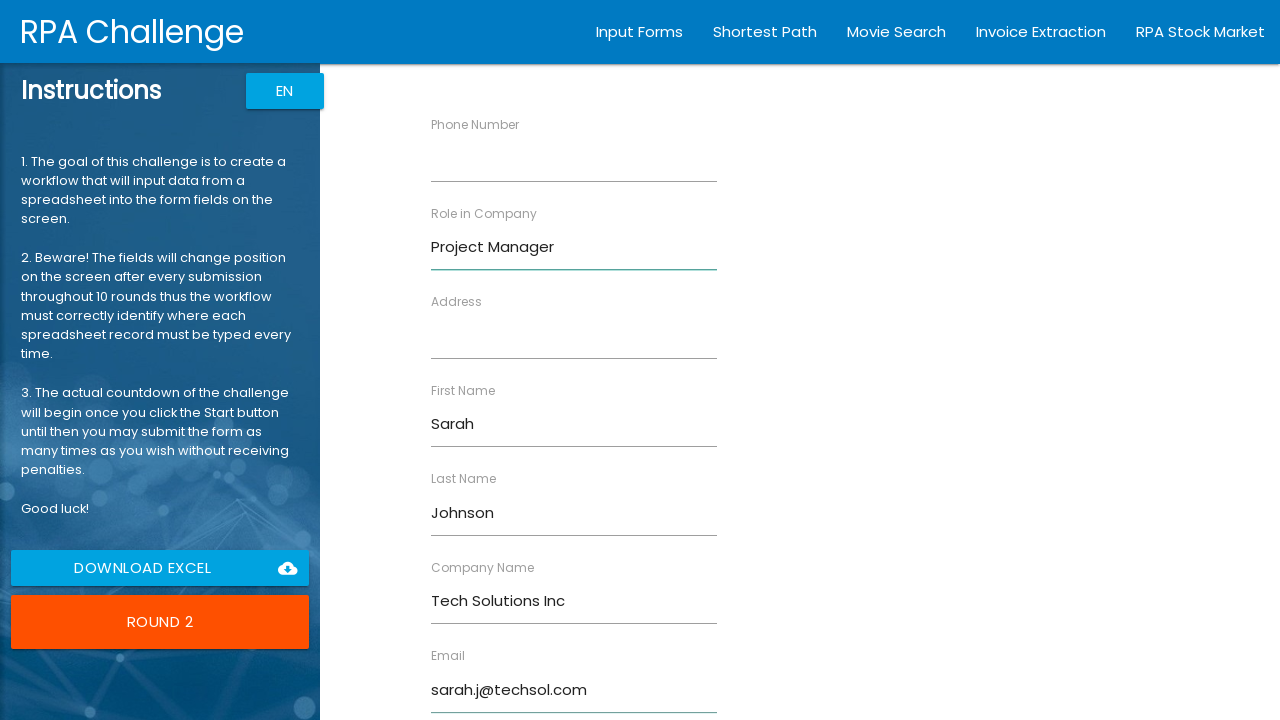

Filled Address field with '456 Oak Avenue, Seattle, WA 98101' on //label[contains(text(), 'Address')]/following-sibling::input
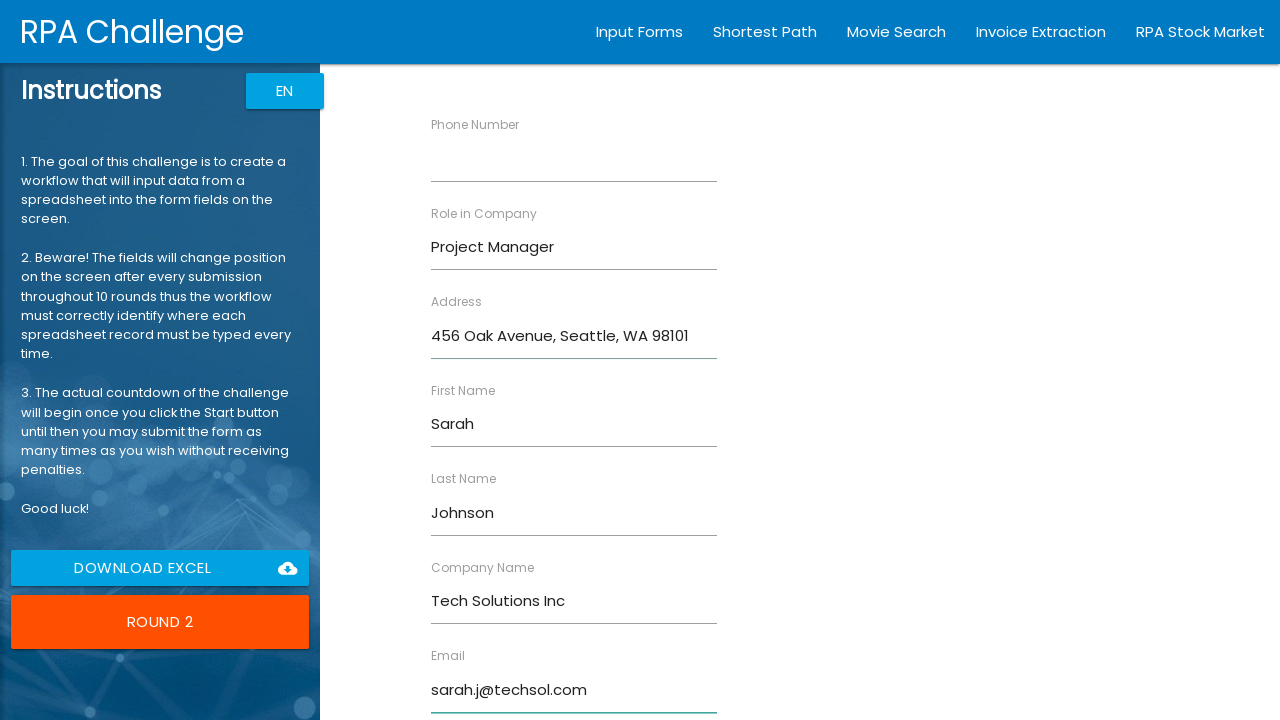

Filled Phone Number field with '555-987-6543' on //label[contains(text(), 'Phone Number')]/following-sibling::input
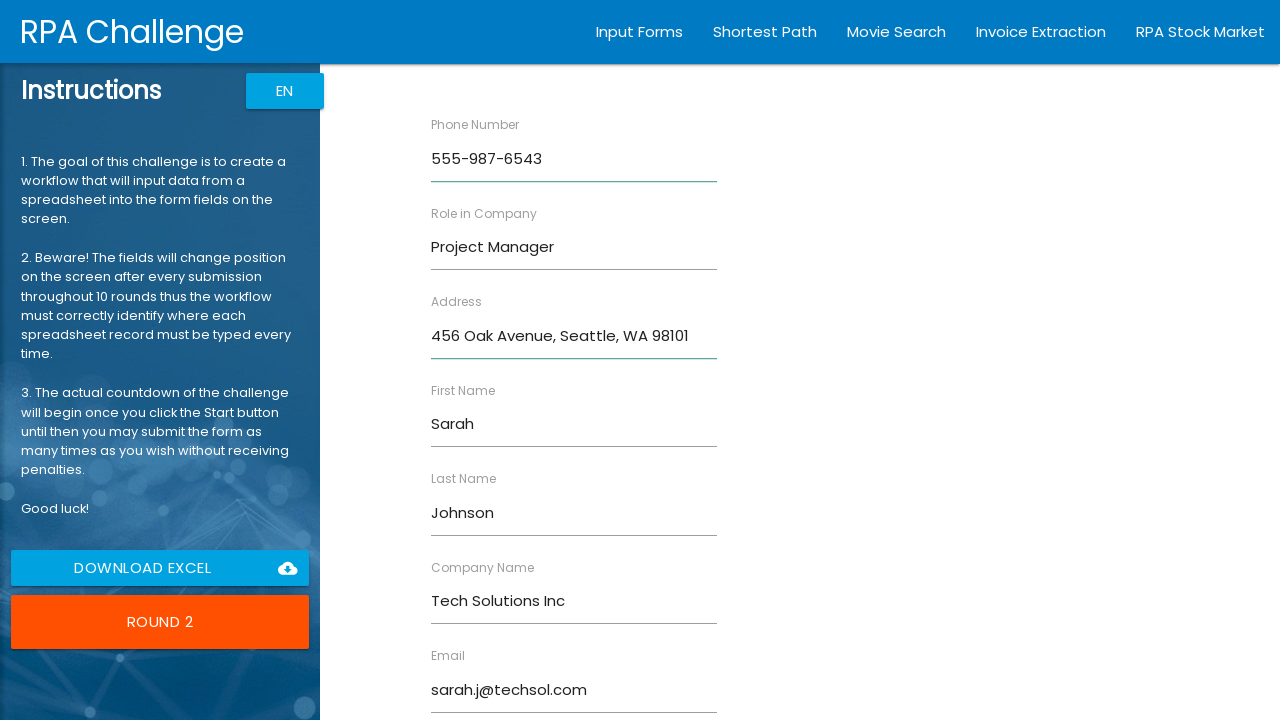

Clicked Submit button to submit form for Sarah Johnson at (478, 688) on xpath=//input[@value='Submit']
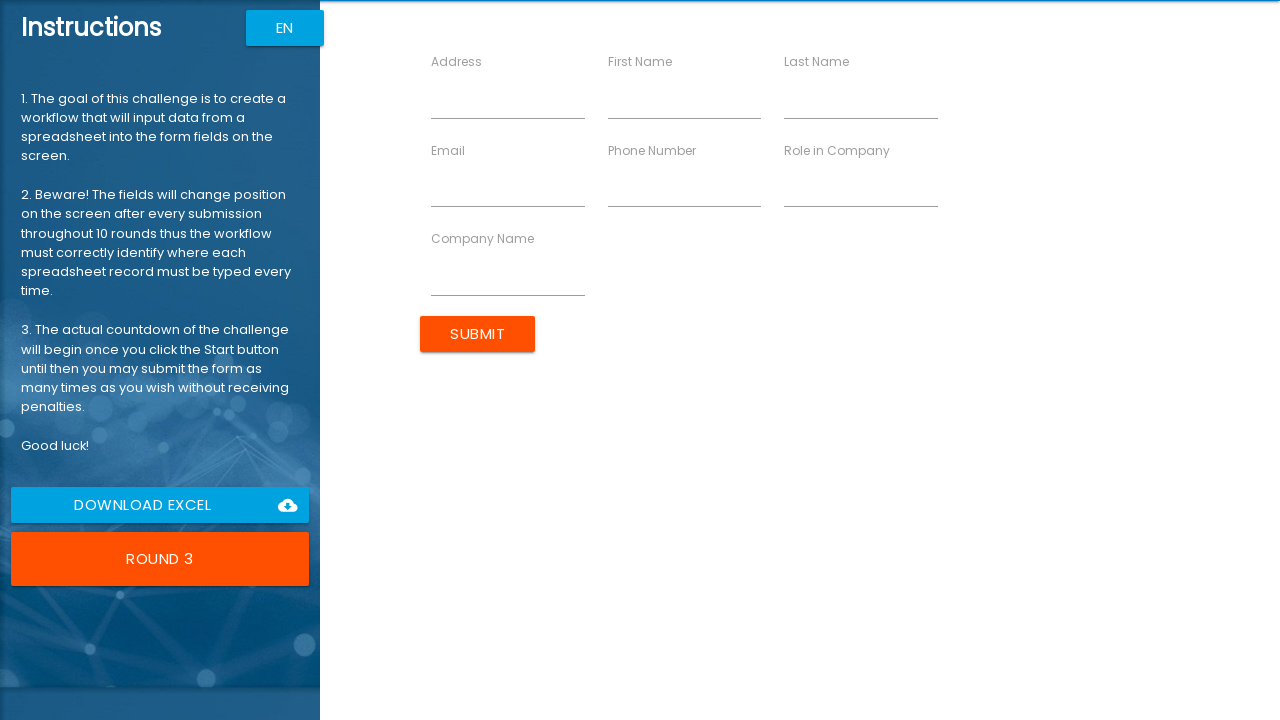

Filled First Name field with 'Michael' on //label[contains(text(), 'First Name')]/following-sibling::input
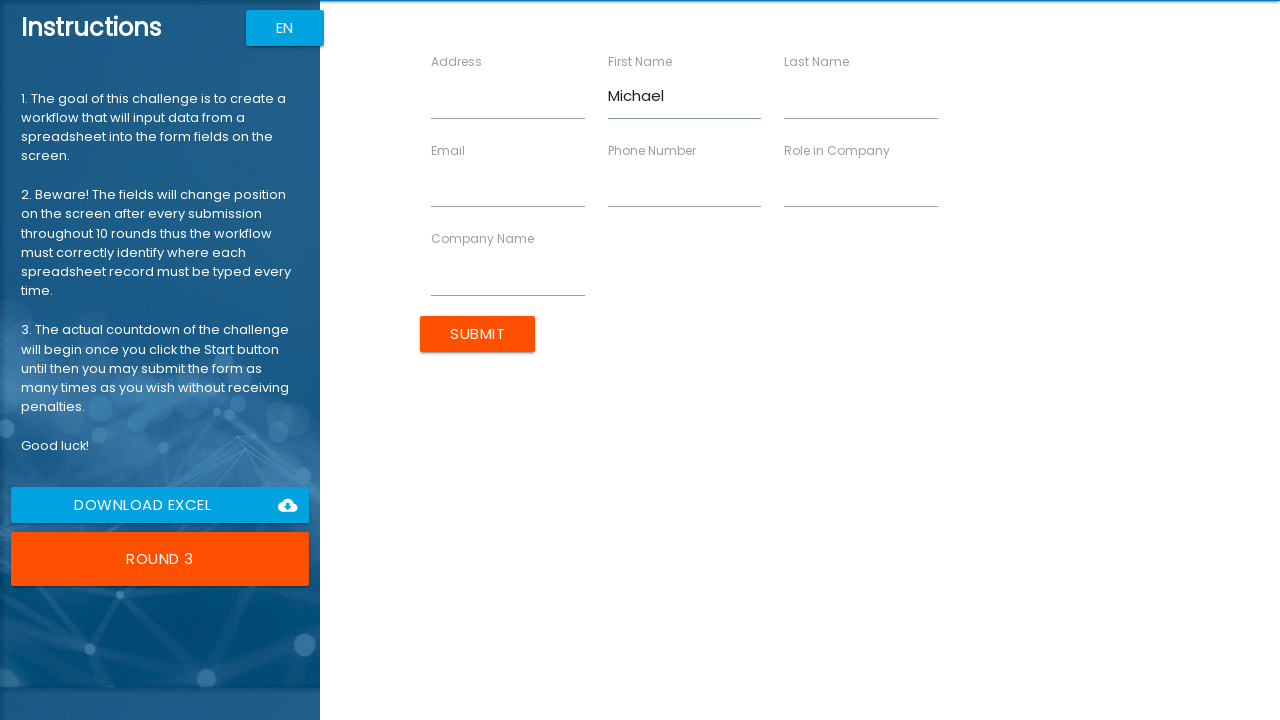

Filled Last Name field with 'Williams' on //label[contains(text(), 'Last Name')]/following-sibling::input
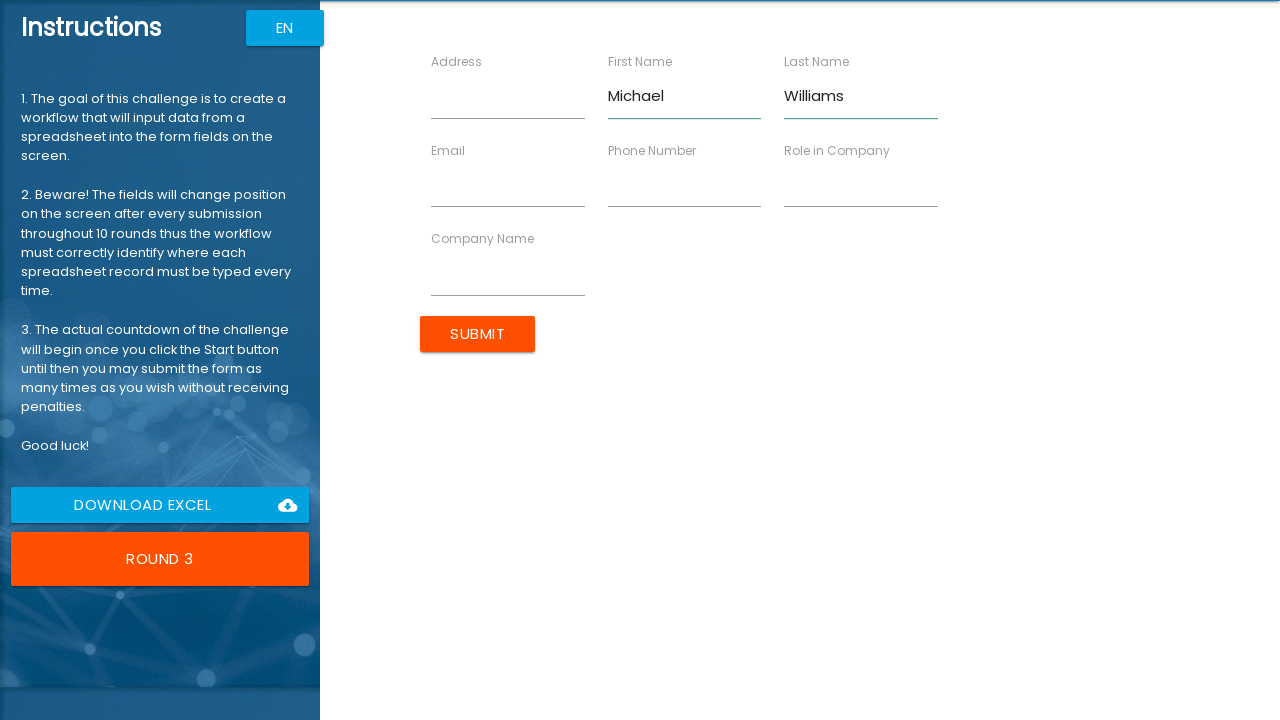

Filled Company Name field with 'Global Industries' on //label[contains(text(), 'Company Name')]/following-sibling::input
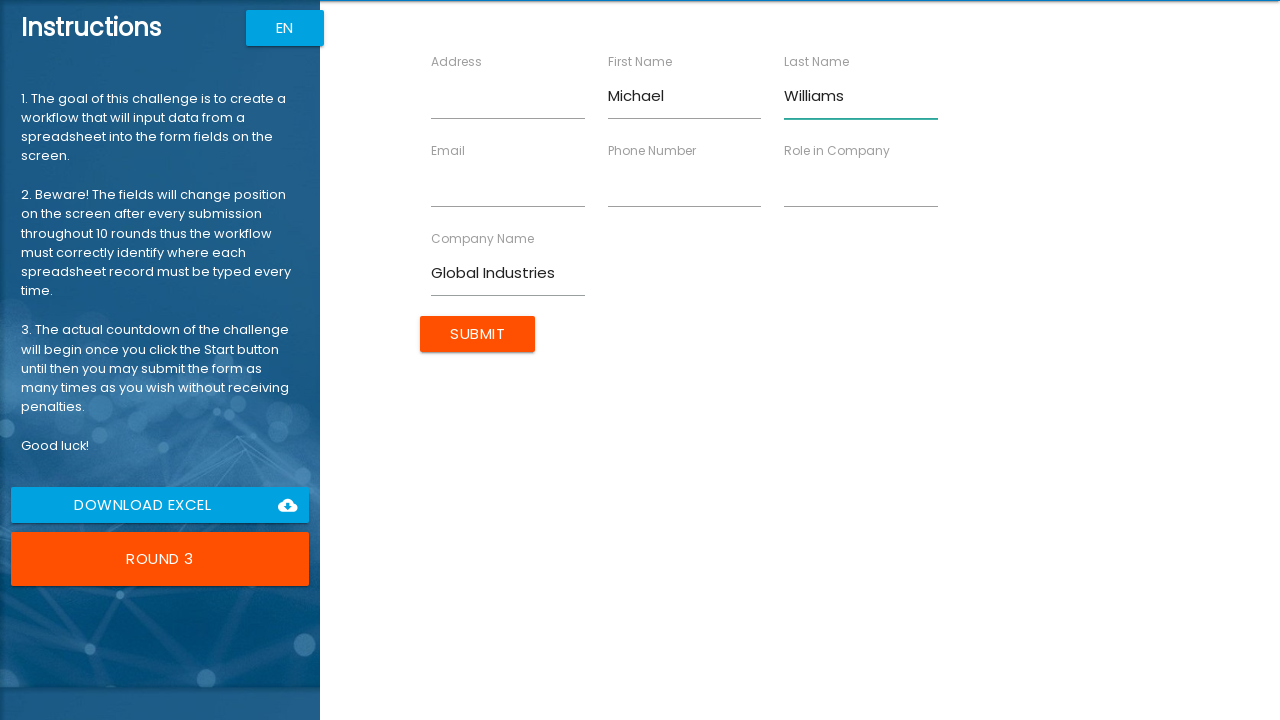

Filled Role in Company field with 'Data Analyst' on //label[contains(text(), 'Role in Company')]/following-sibling::input
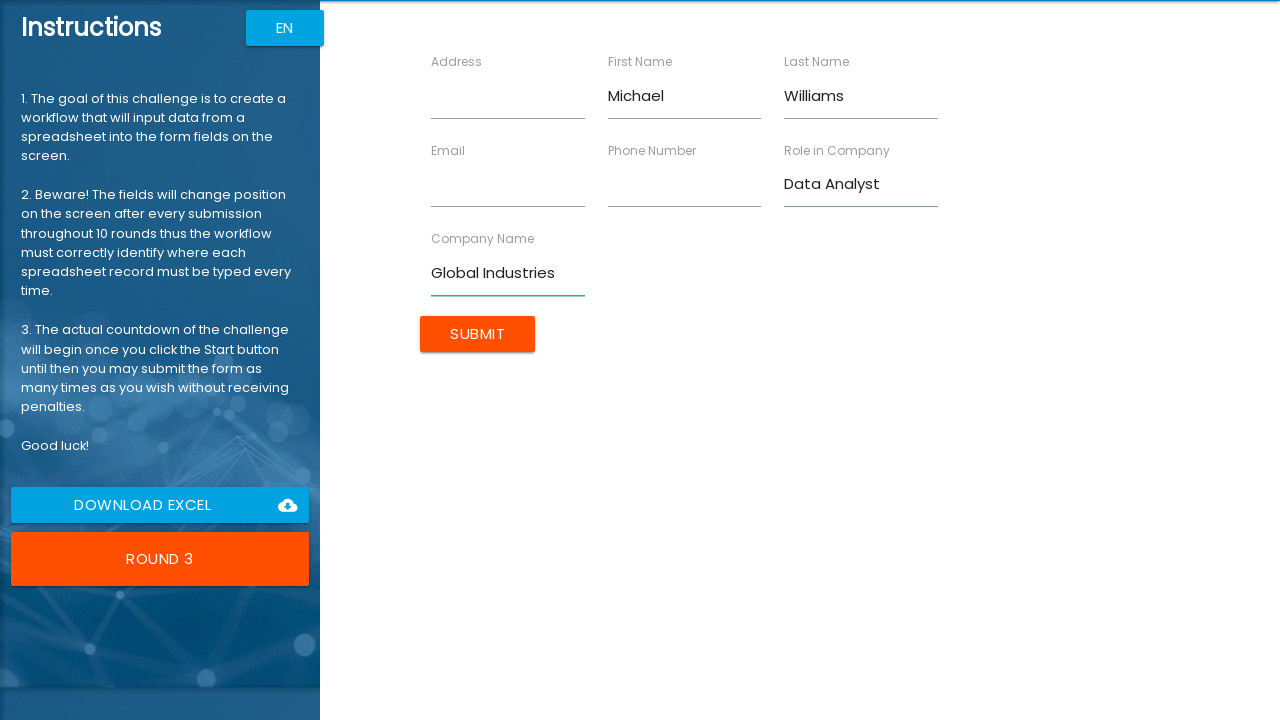

Filled Email field with 'm.williams@global.com' on //label[contains(text(), 'Email')]/following-sibling::input
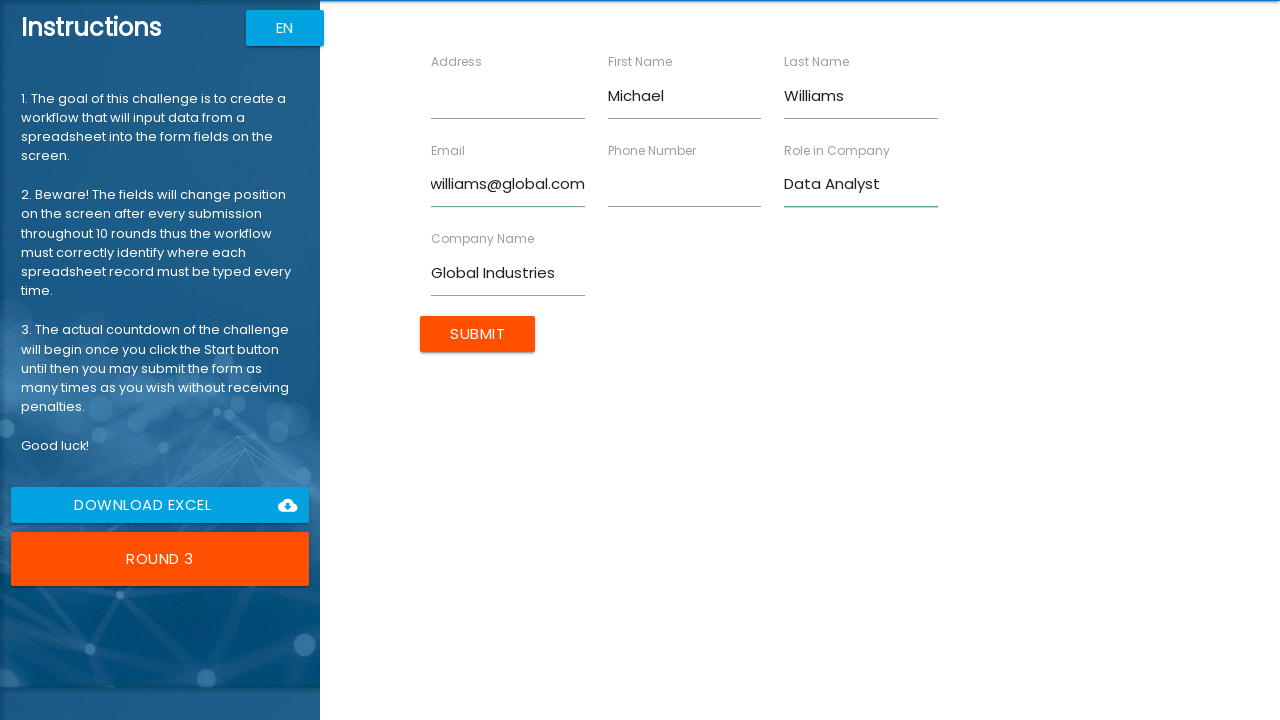

Filled Address field with '789 Pine Road, Denver, CO 80202' on //label[contains(text(), 'Address')]/following-sibling::input
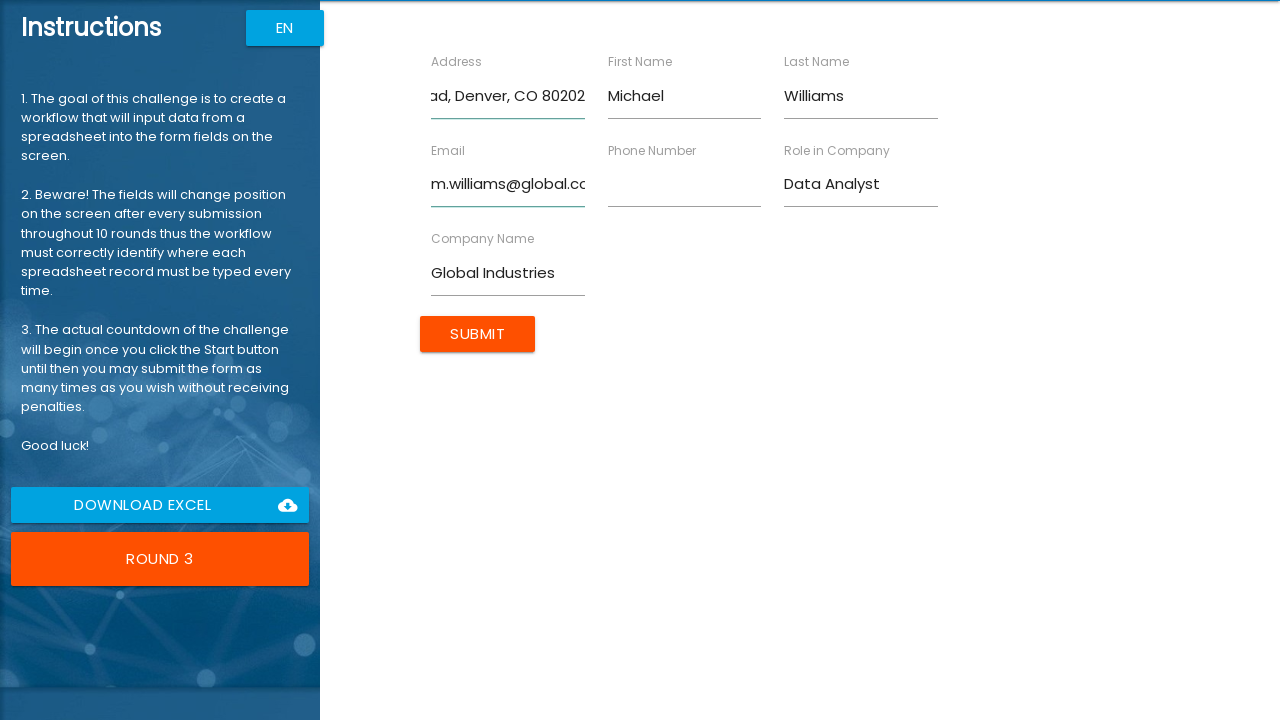

Filled Phone Number field with '555-456-7890' on //label[contains(text(), 'Phone Number')]/following-sibling::input
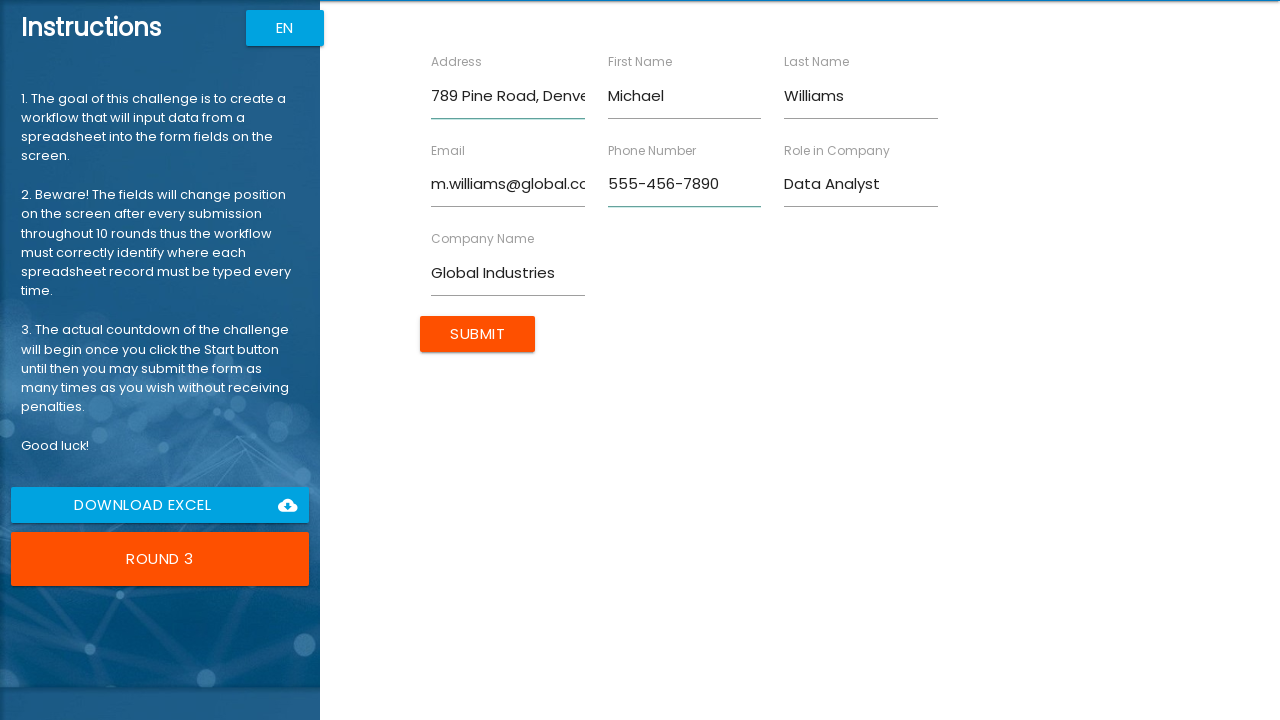

Clicked Submit button to submit form for Michael Williams at (478, 334) on xpath=//input[@value='Submit']
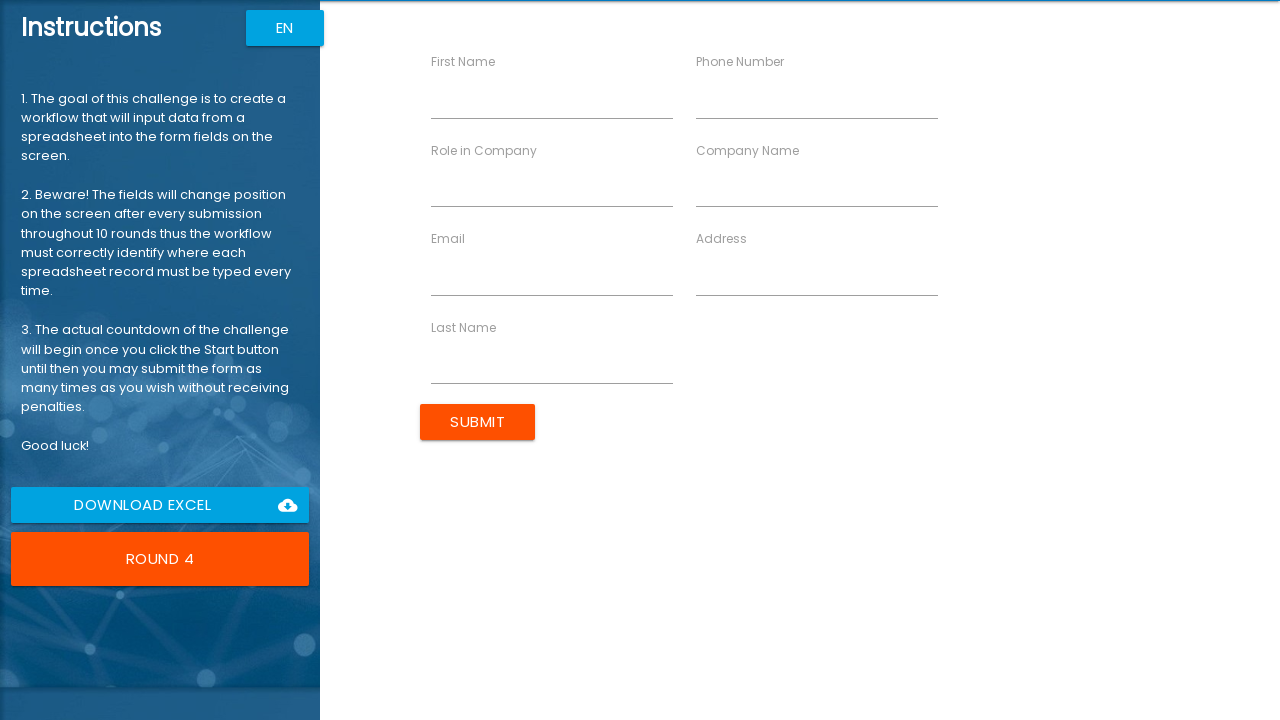

Waited 2 seconds for results to be displayed
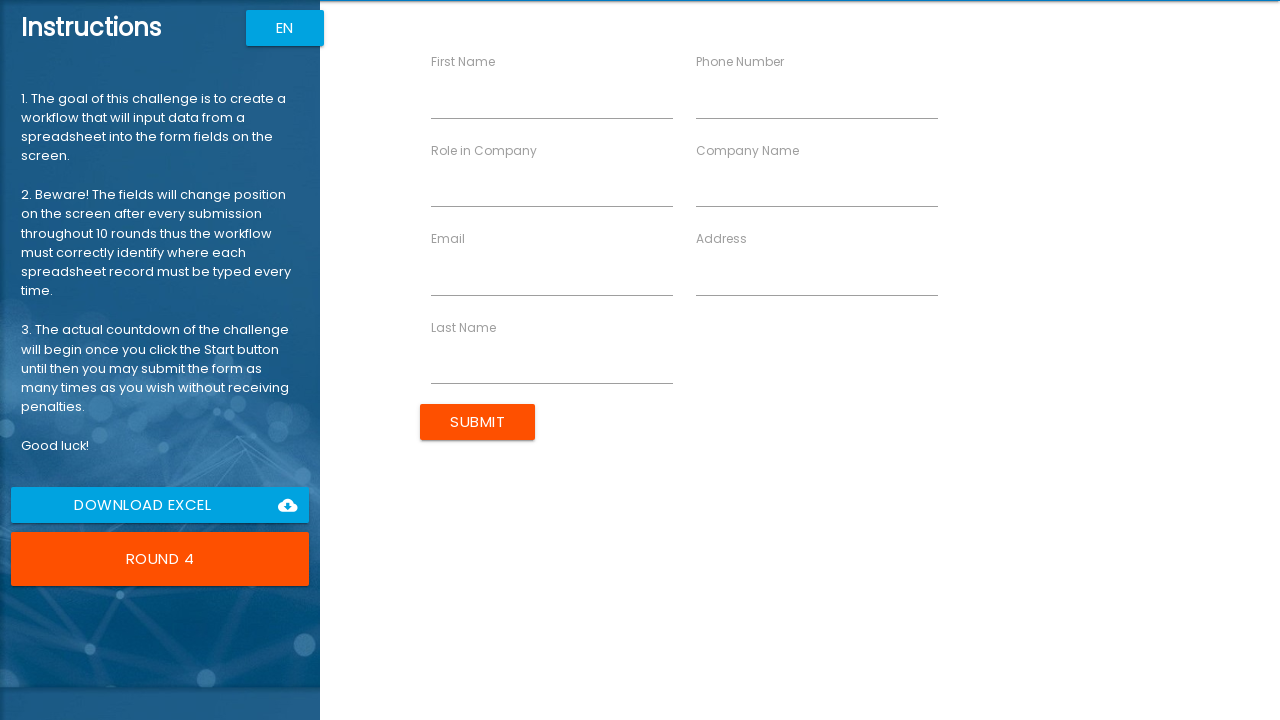

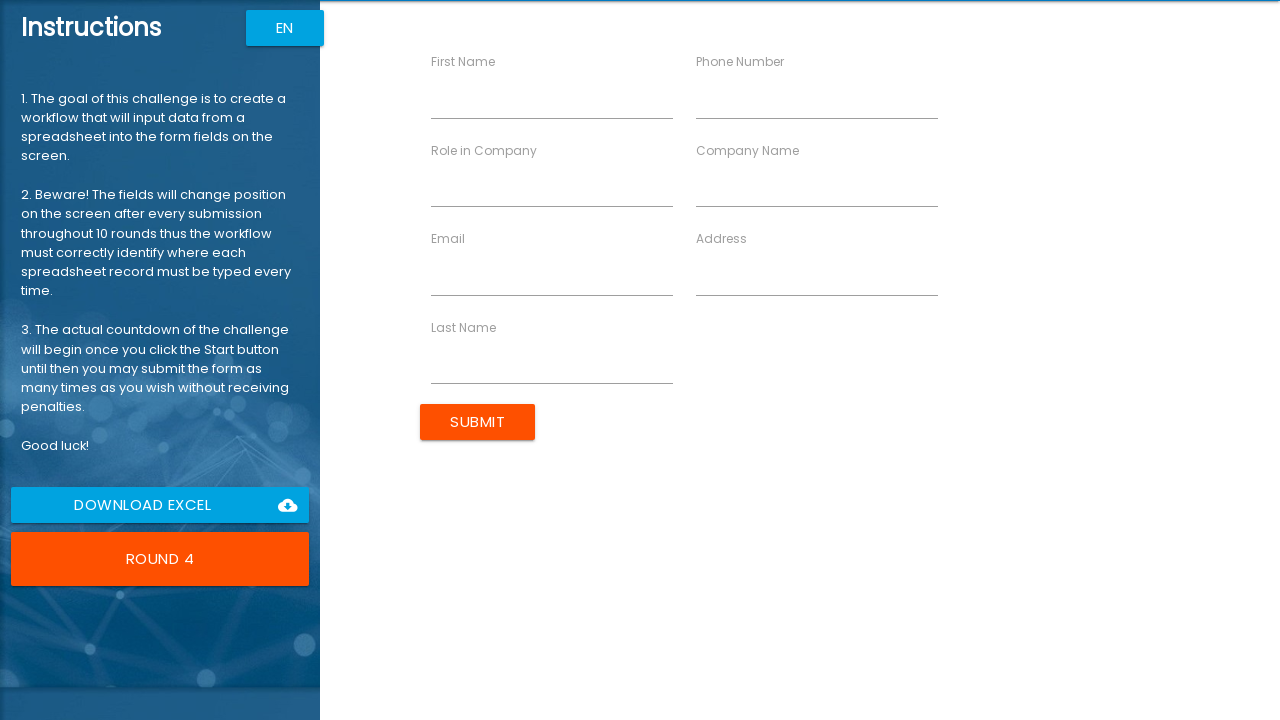